Tests a slow calculator web application by setting a delay, performing addition (7 + 8), and verifying the result equals 15

Starting URL: https://bonigarcia.dev/selenium-webdriver-java/slow-calculator.html

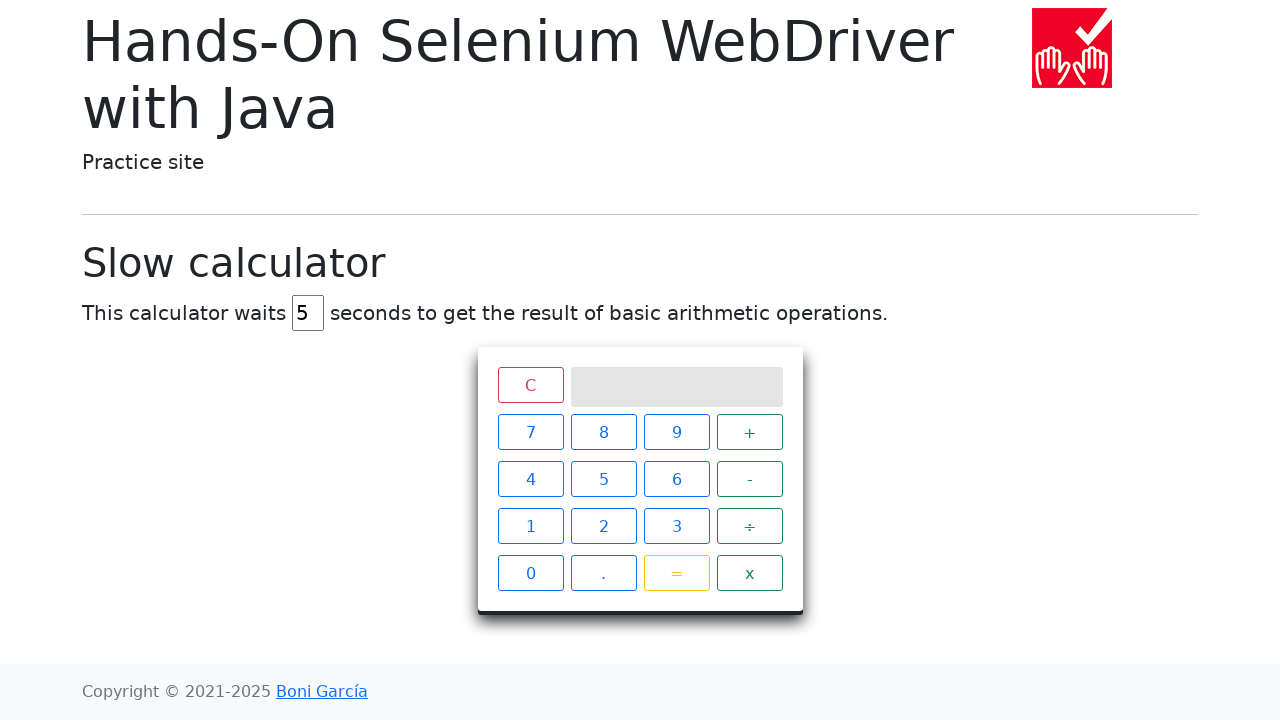

Cleared the delay input field on #delay
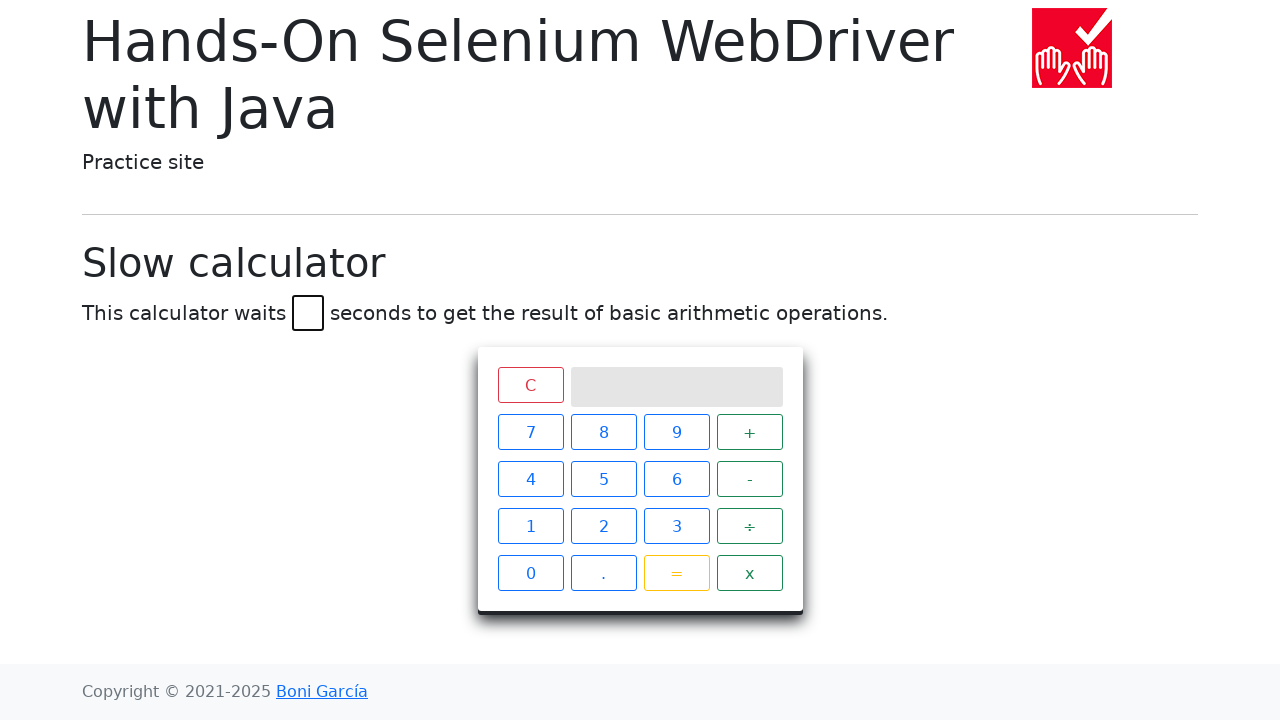

Set delay to 45 seconds on #delay
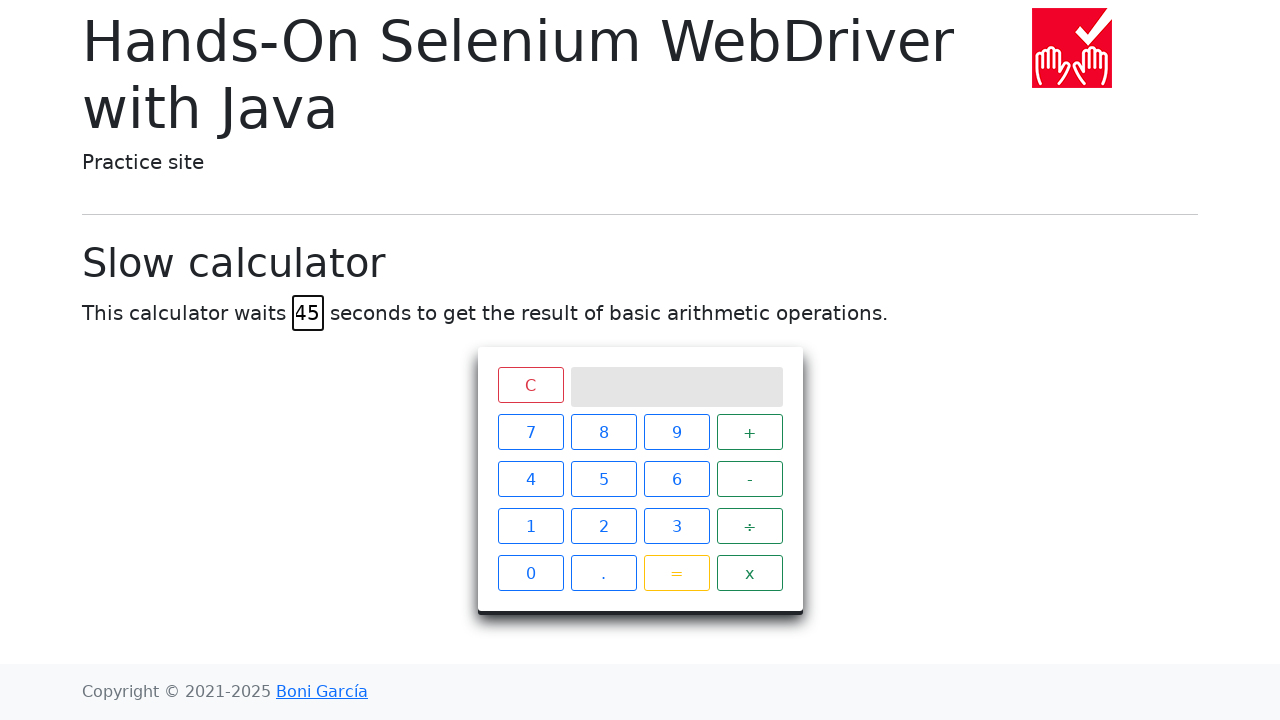

Clicked calculator button '7' at (530, 432) on xpath=//span[text()='7']
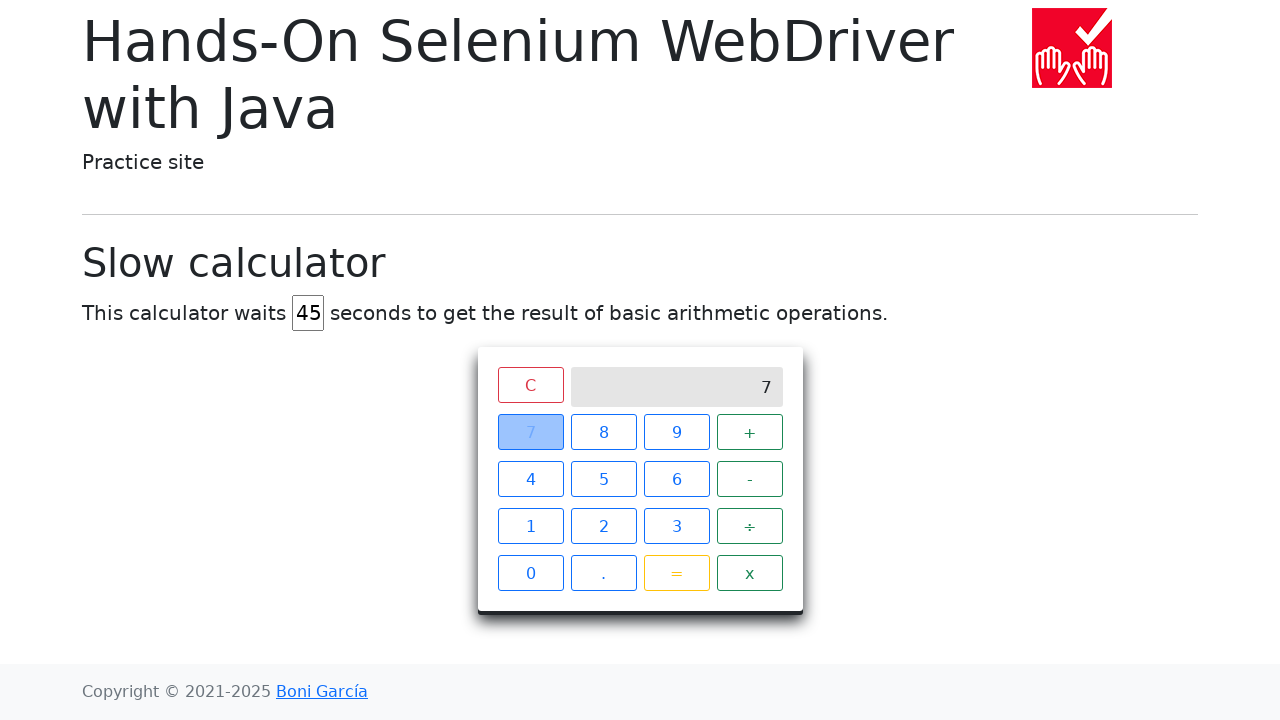

Clicked calculator button '+' at (750, 432) on xpath=//span[text()='+']
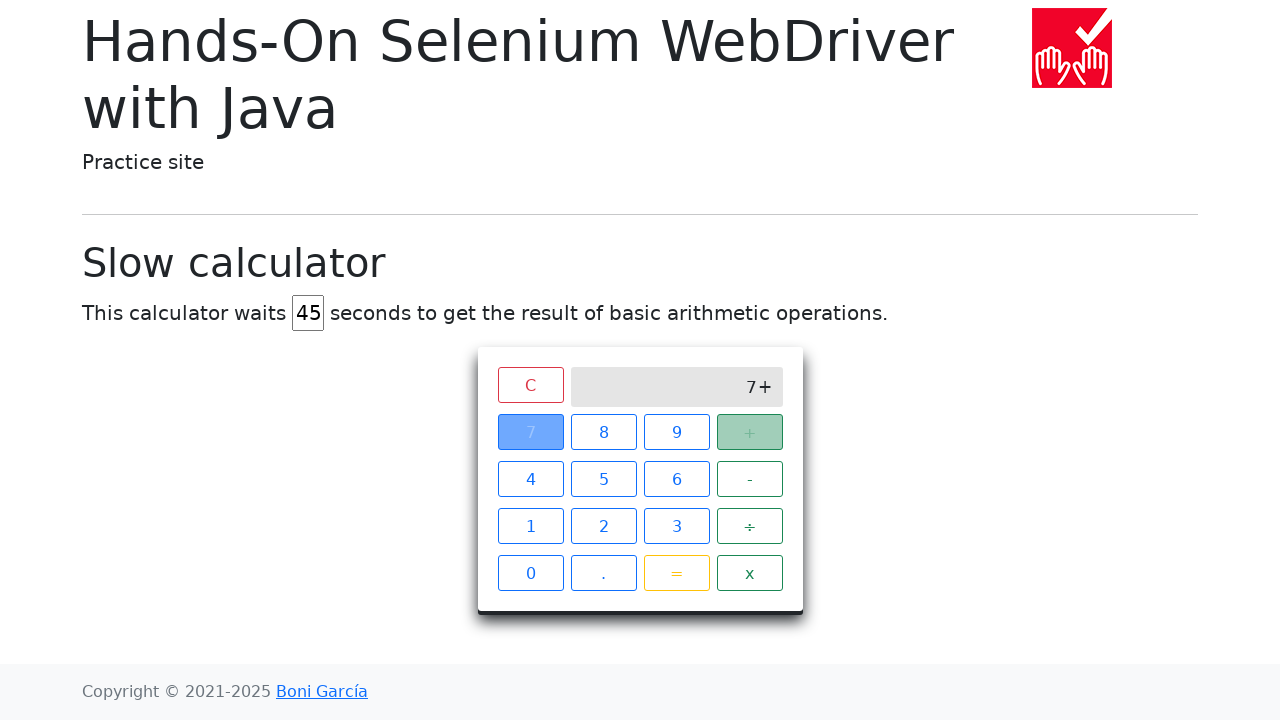

Clicked calculator button '8' at (604, 432) on xpath=//span[text()='8']
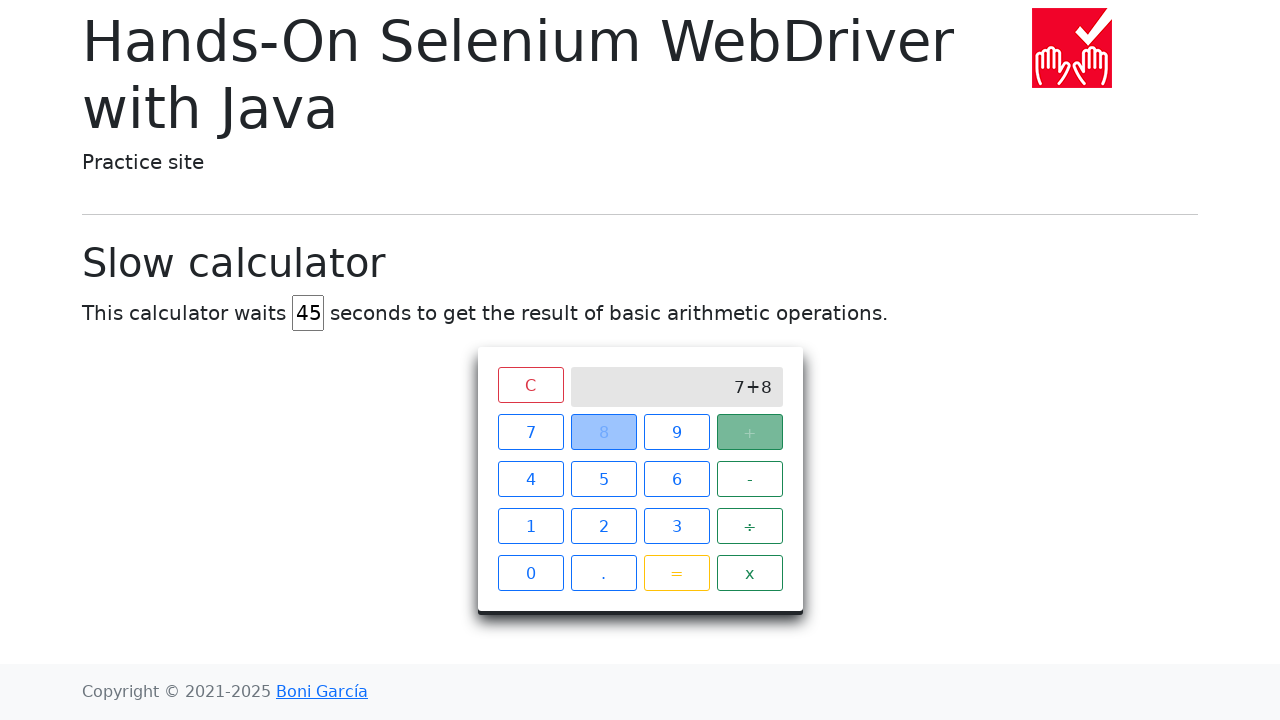

Clicked calculator button '=' to complete the operation at (676, 573) on xpath=//span[text()='=']
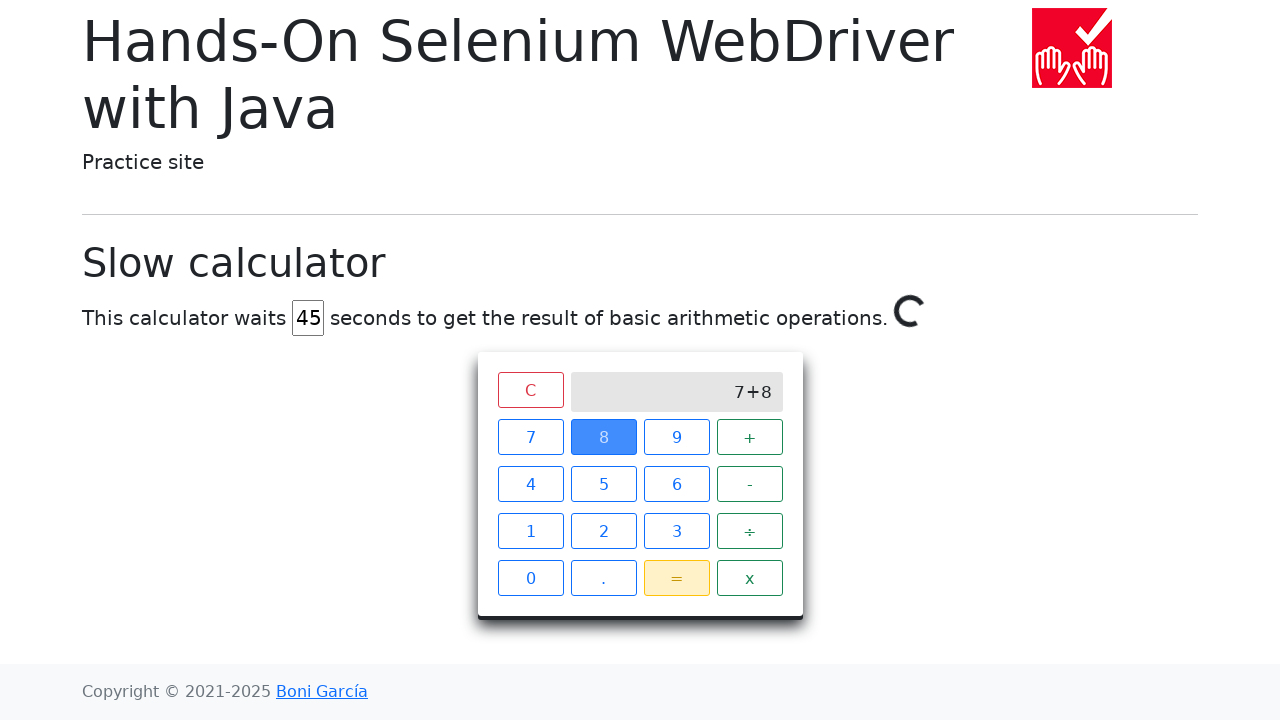

Calculator result '15' displayed on screen after slow calculation completed
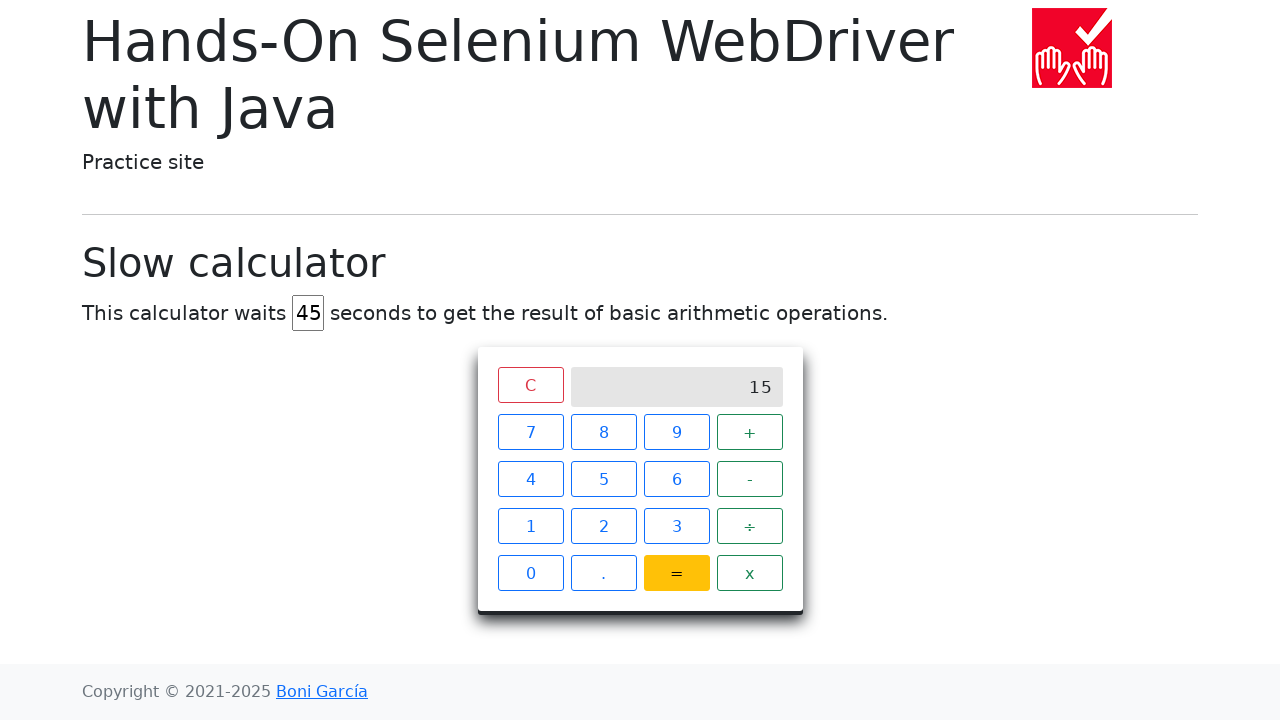

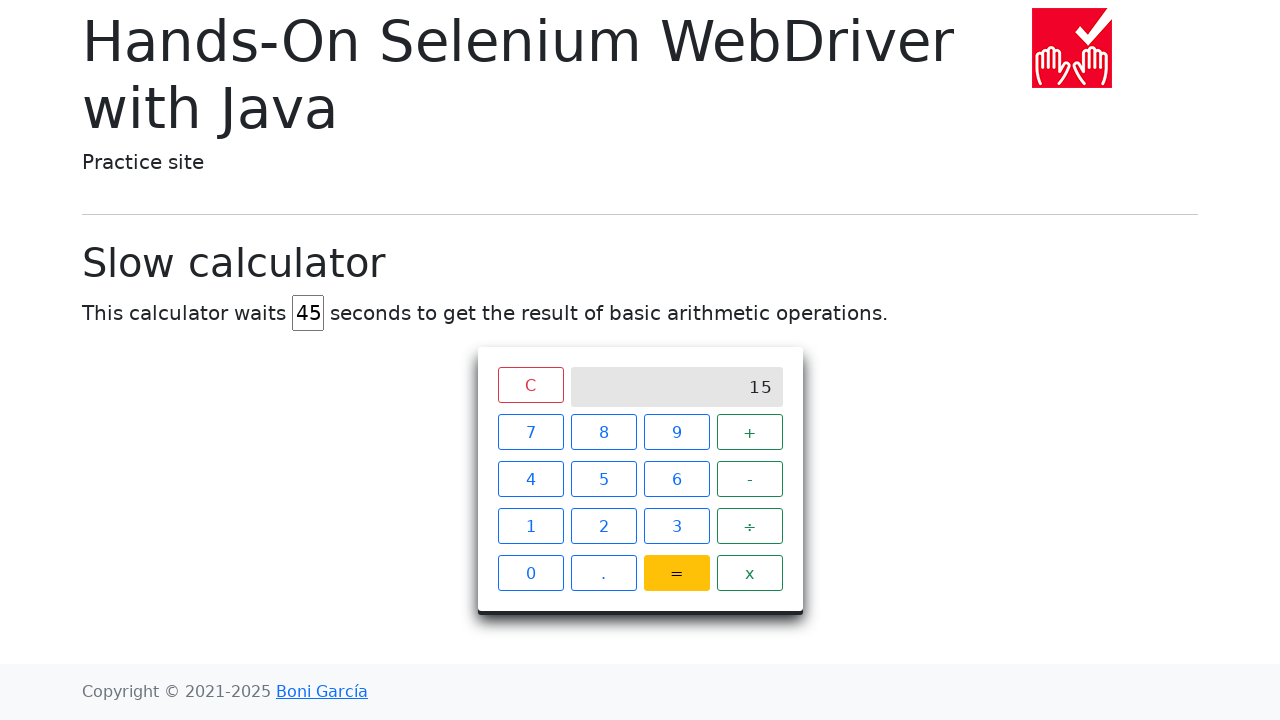